Tests static dropdown functionality by selecting currency options using three different methods: by index, by visible text, and by value.

Starting URL: https://rahulshettyacademy.com/dropdownsPractise/

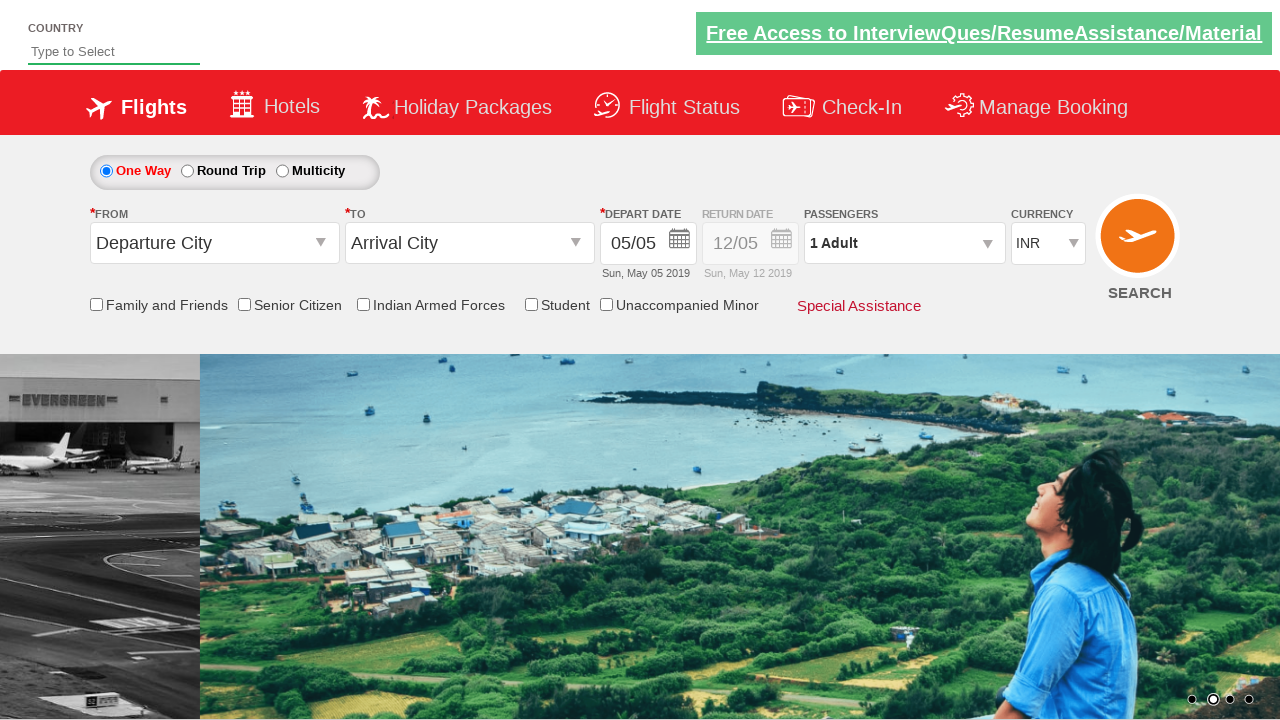

Currency dropdown element became visible
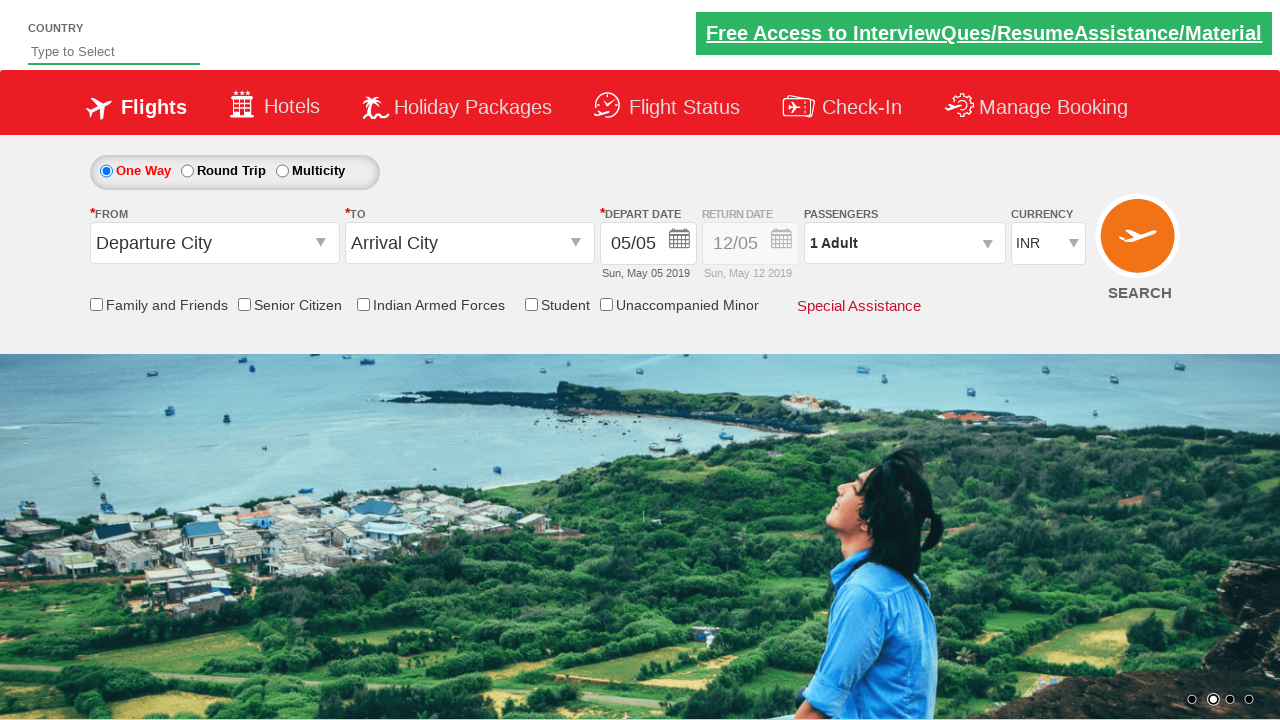

Selected currency option by index 3 on #ctl00_mainContent_DropDownListCurrency
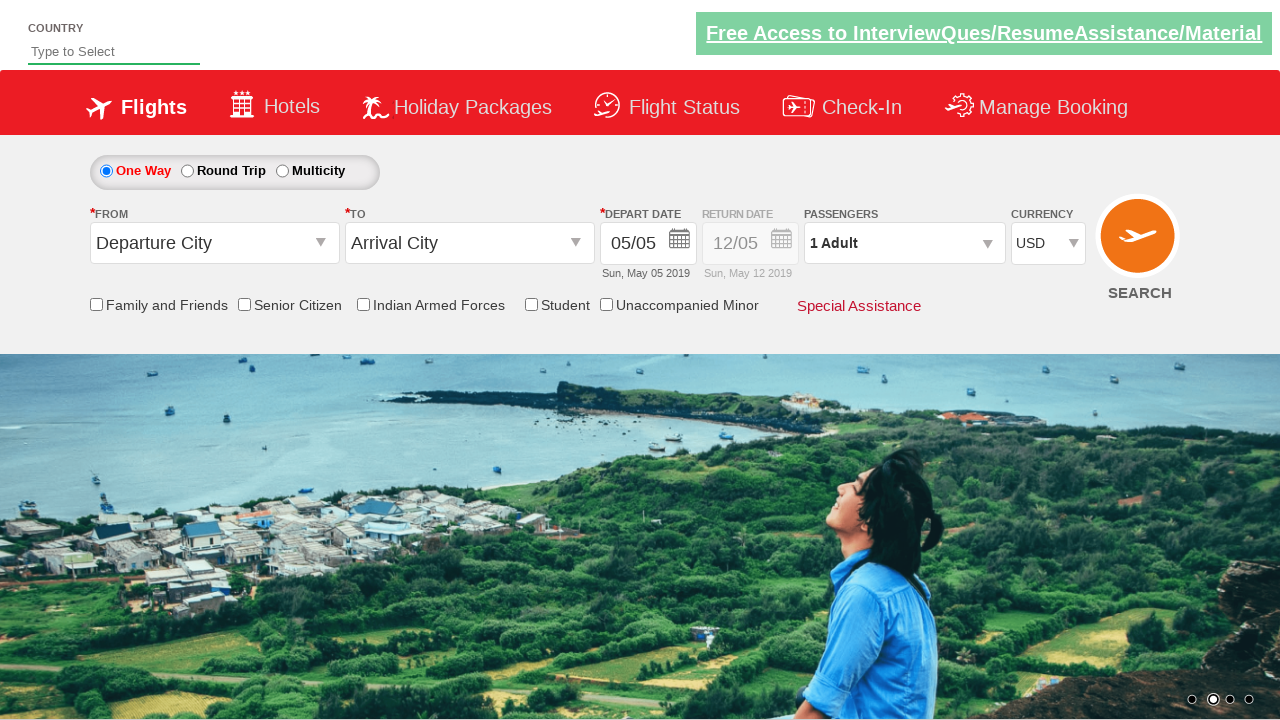

Selected currency option by visible text 'AED' on #ctl00_mainContent_DropDownListCurrency
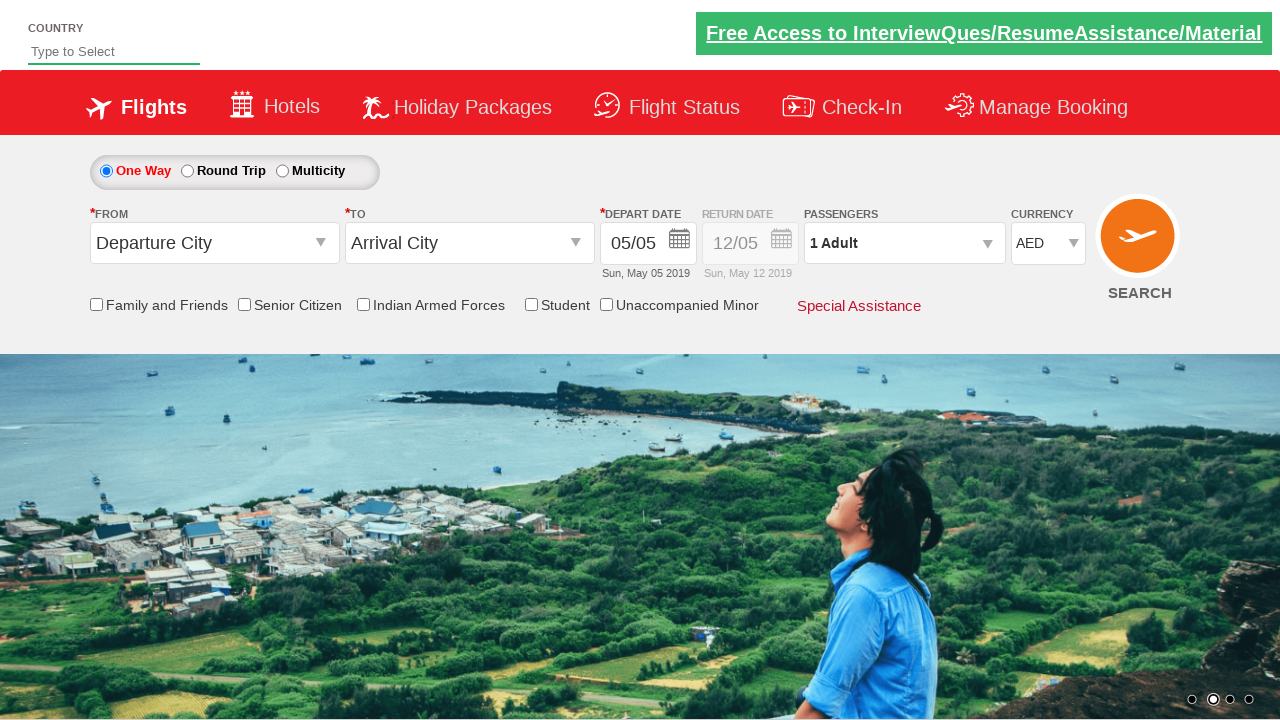

Selected currency option by value 'INR' on #ctl00_mainContent_DropDownListCurrency
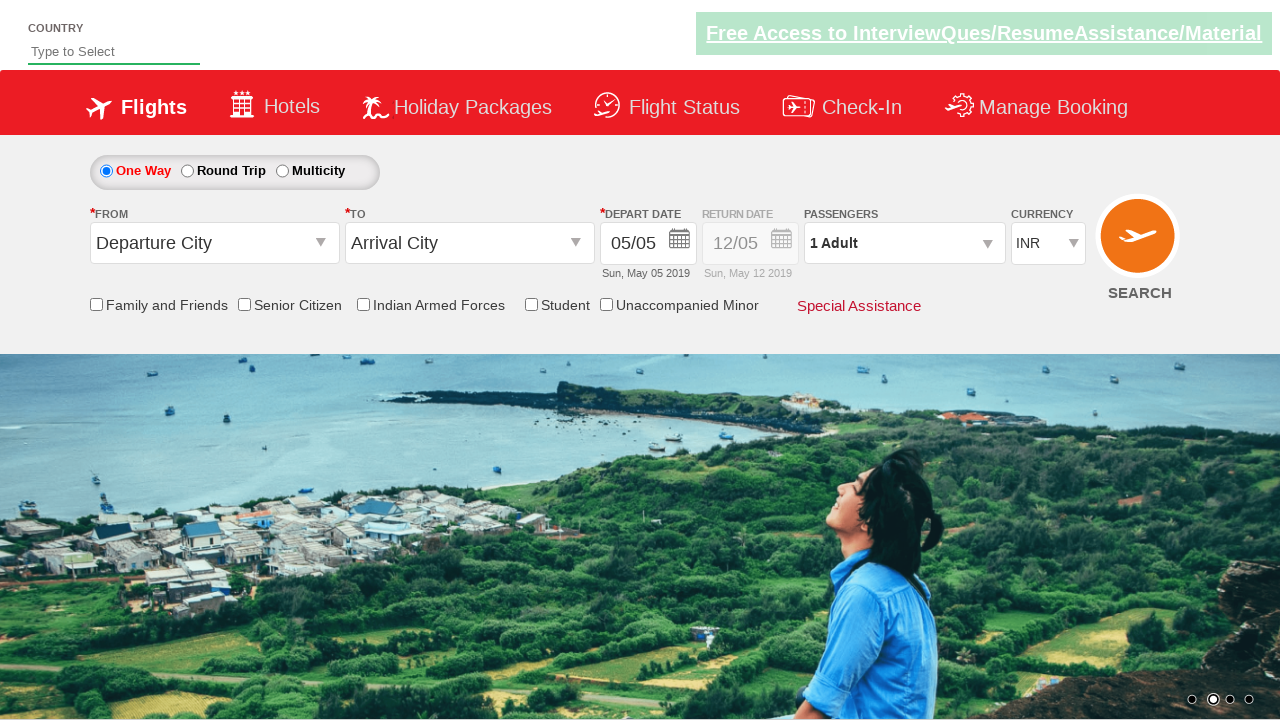

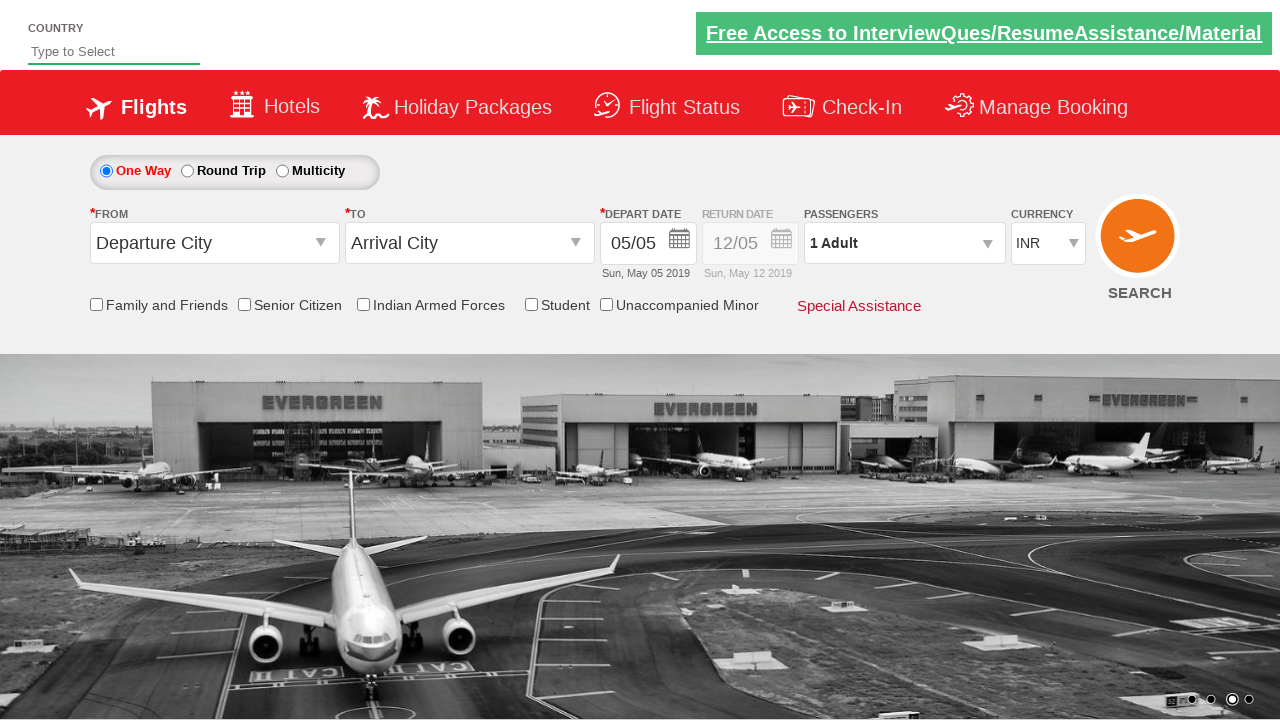